Tests dropdown functionality by selecting different US states using various selection methods and verifying the final selection

Starting URL: http://practice.cydeo.com/dropdown

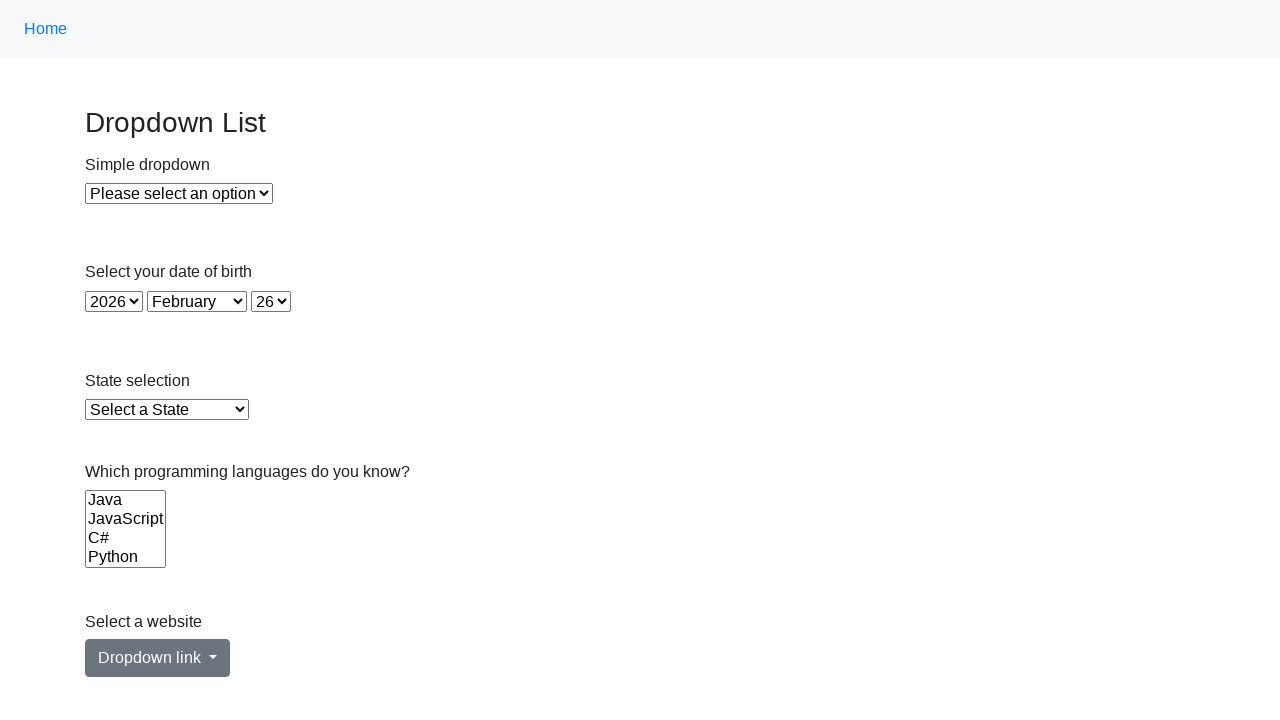

Selected Illinois from state dropdown by visible text on select#state
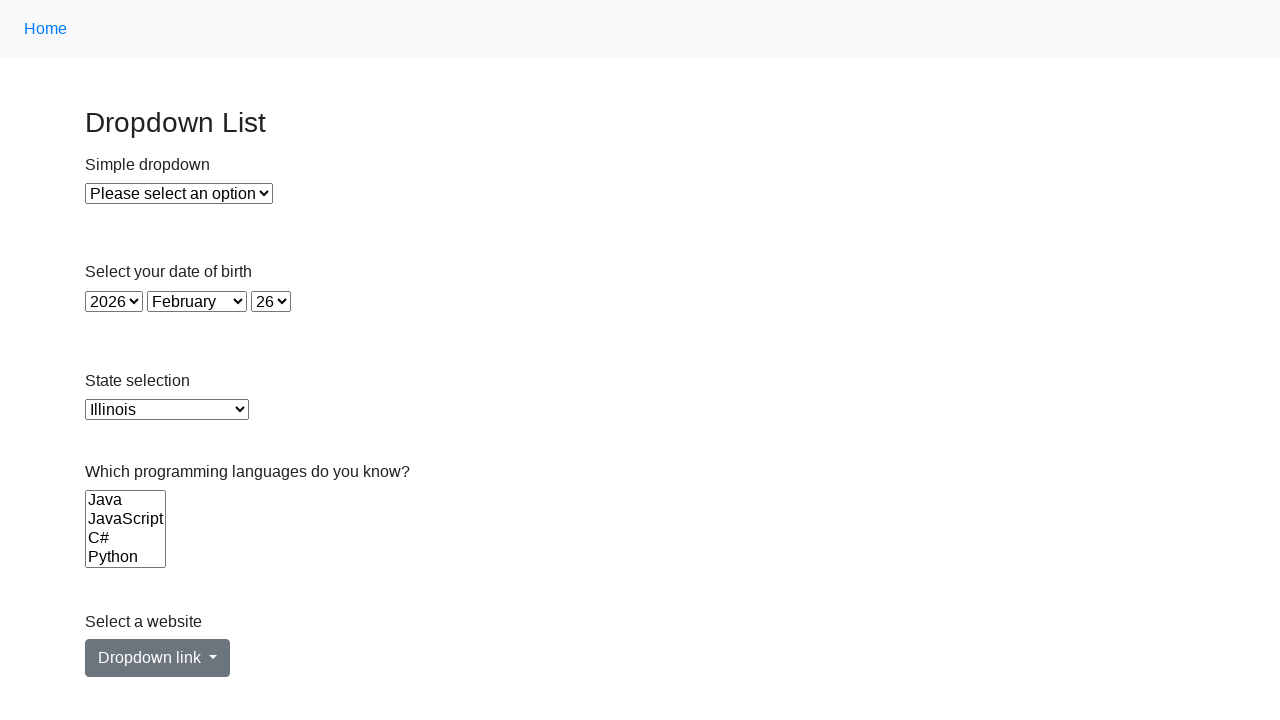

Selected Virginia from state dropdown by value 'VA' on select#state
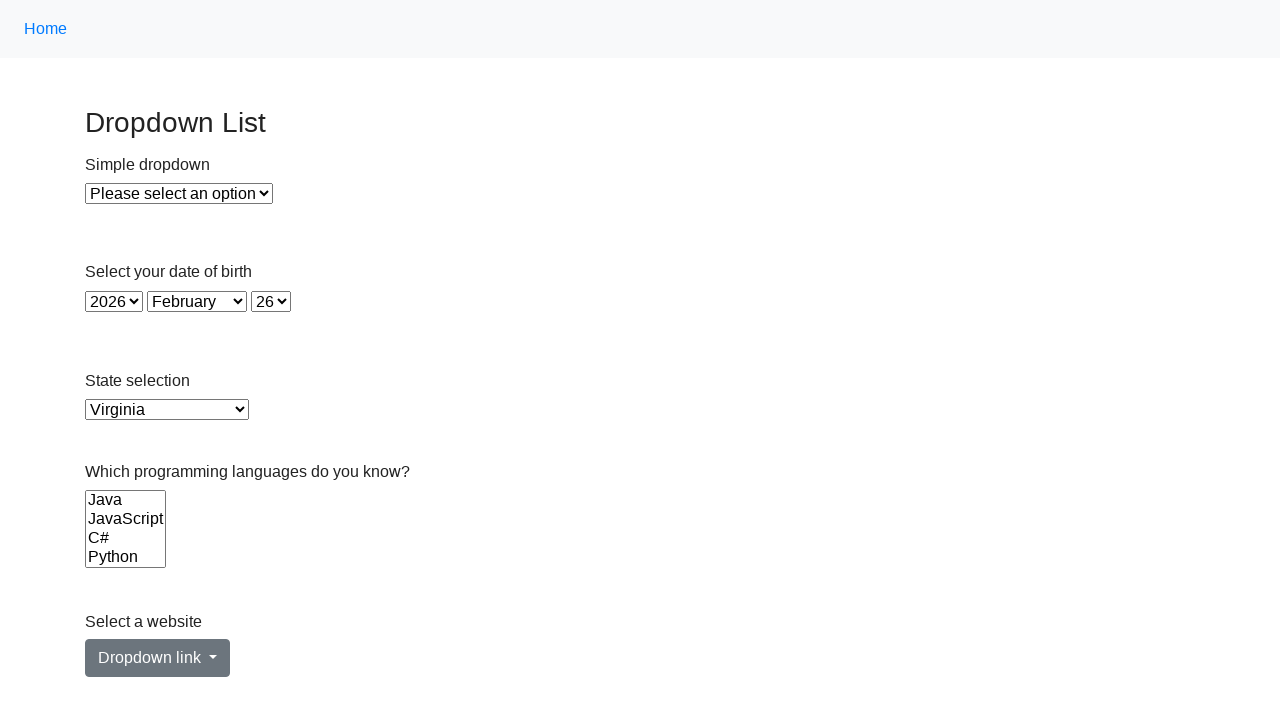

Selected California from state dropdown by visible text on select#state
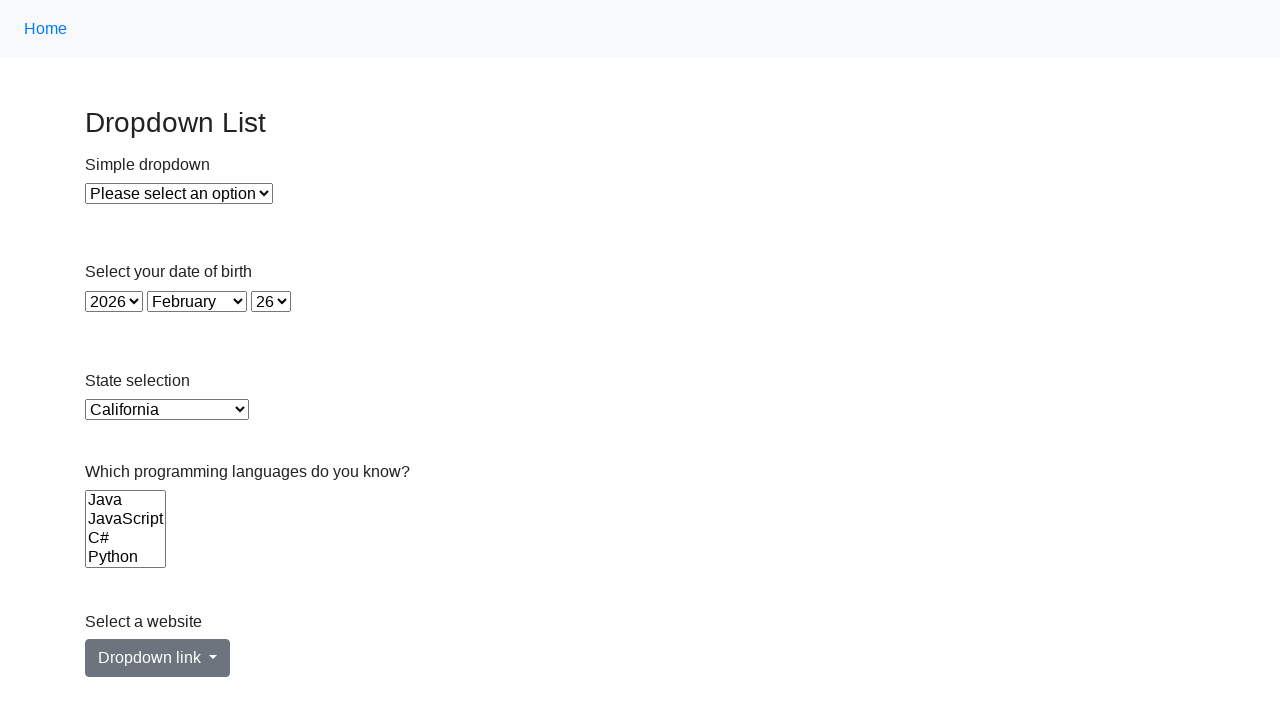

Retrieved the current selected option value from state dropdown
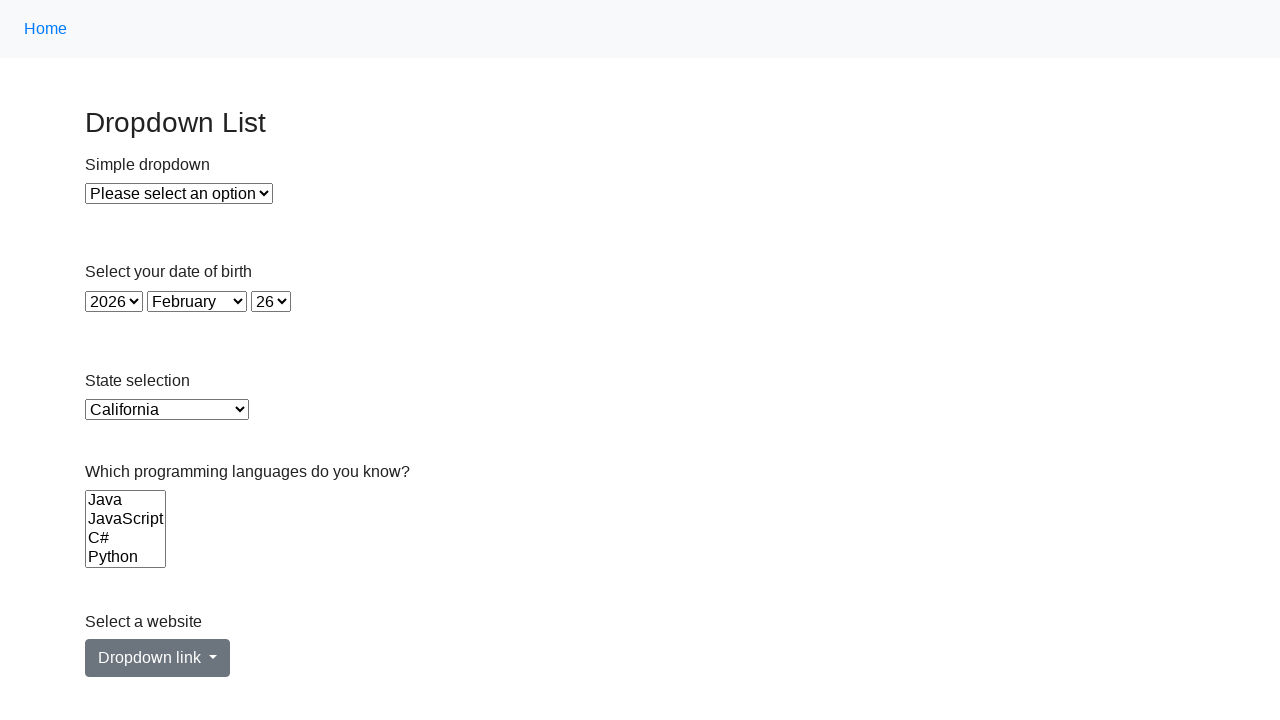

Verified that California is the currently selected state
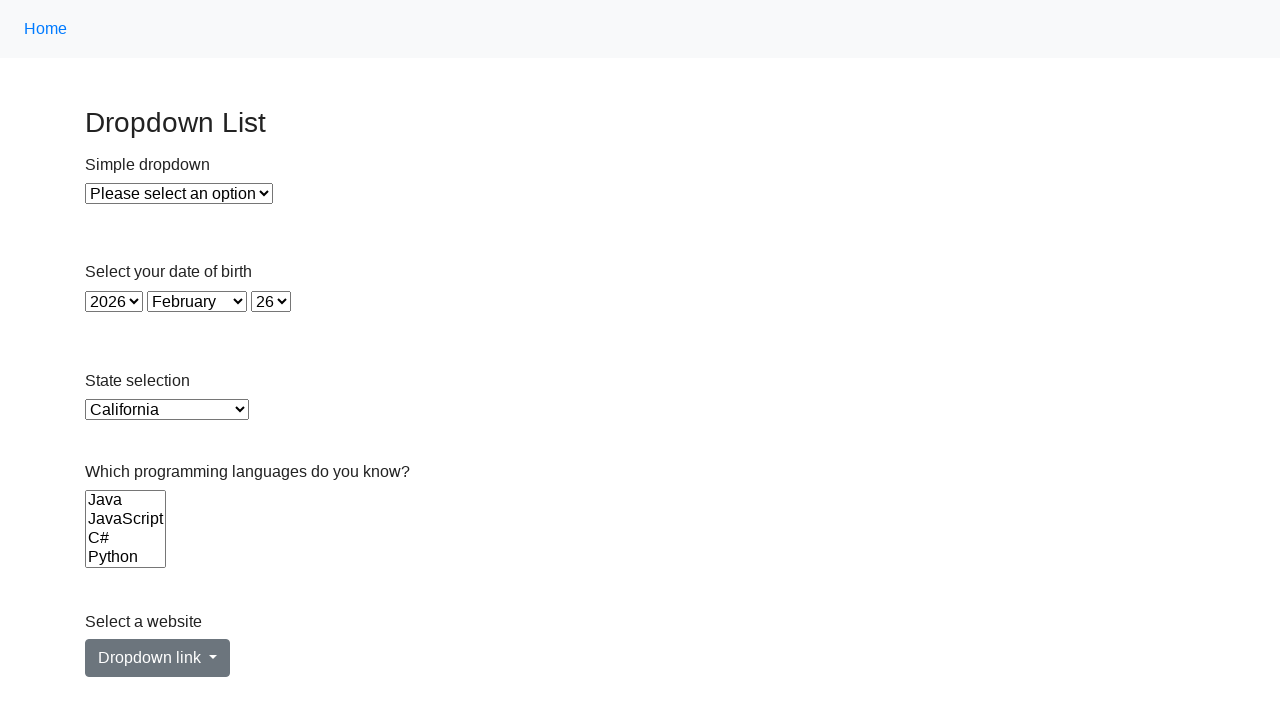

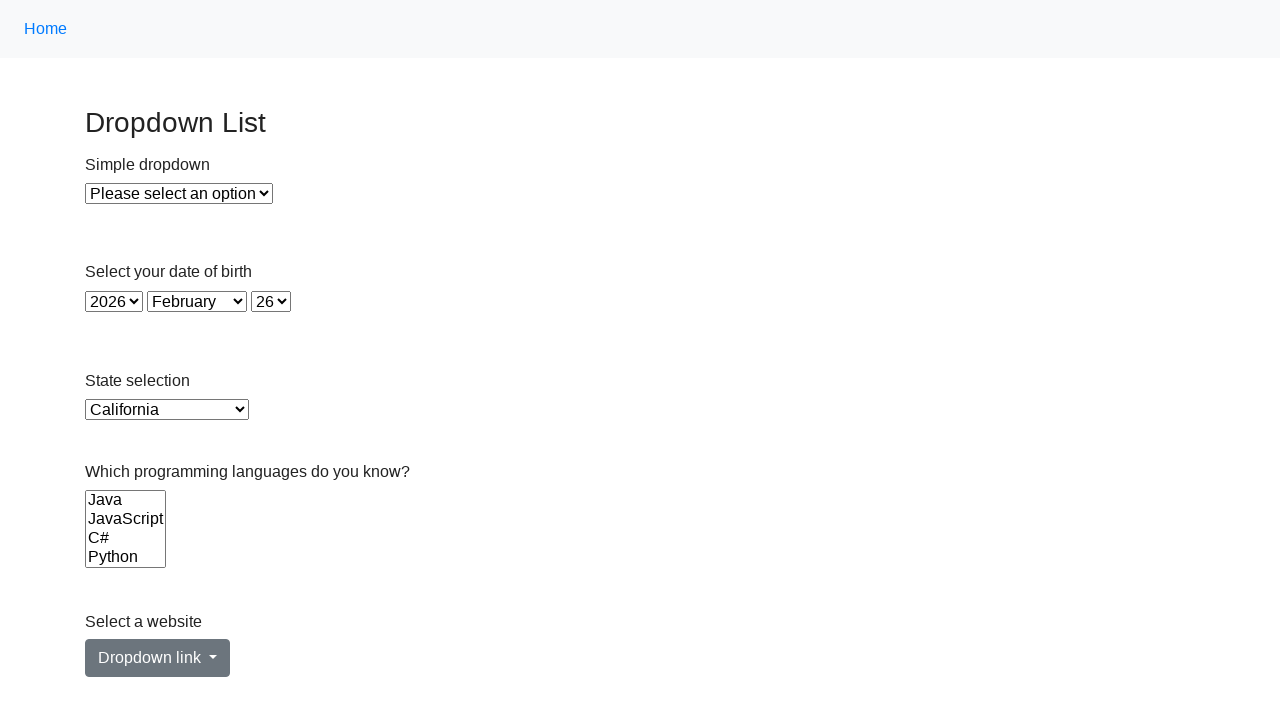